Tests opening a new browser window using Selenium 4's newWindow command, navigating to different pages in each window, and verifying that two windows are open.

Starting URL: http://the-internet.herokuapp.com/windows

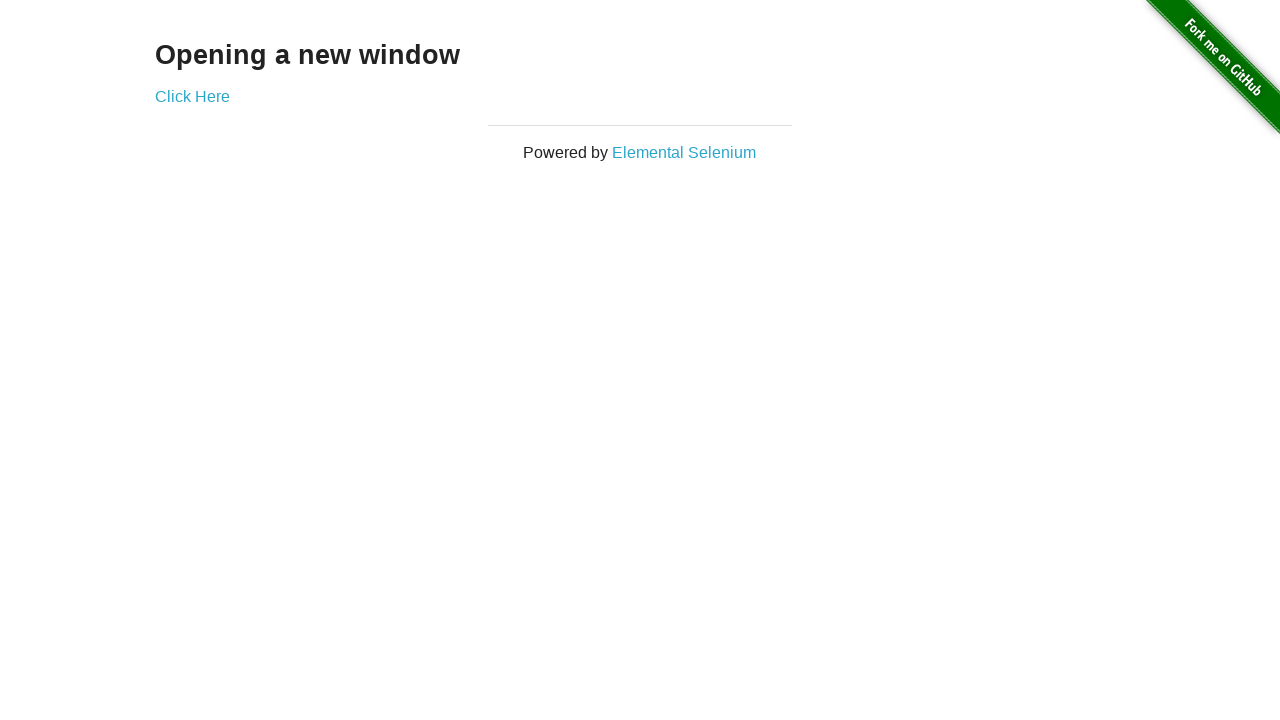

Opened a new browser window/page
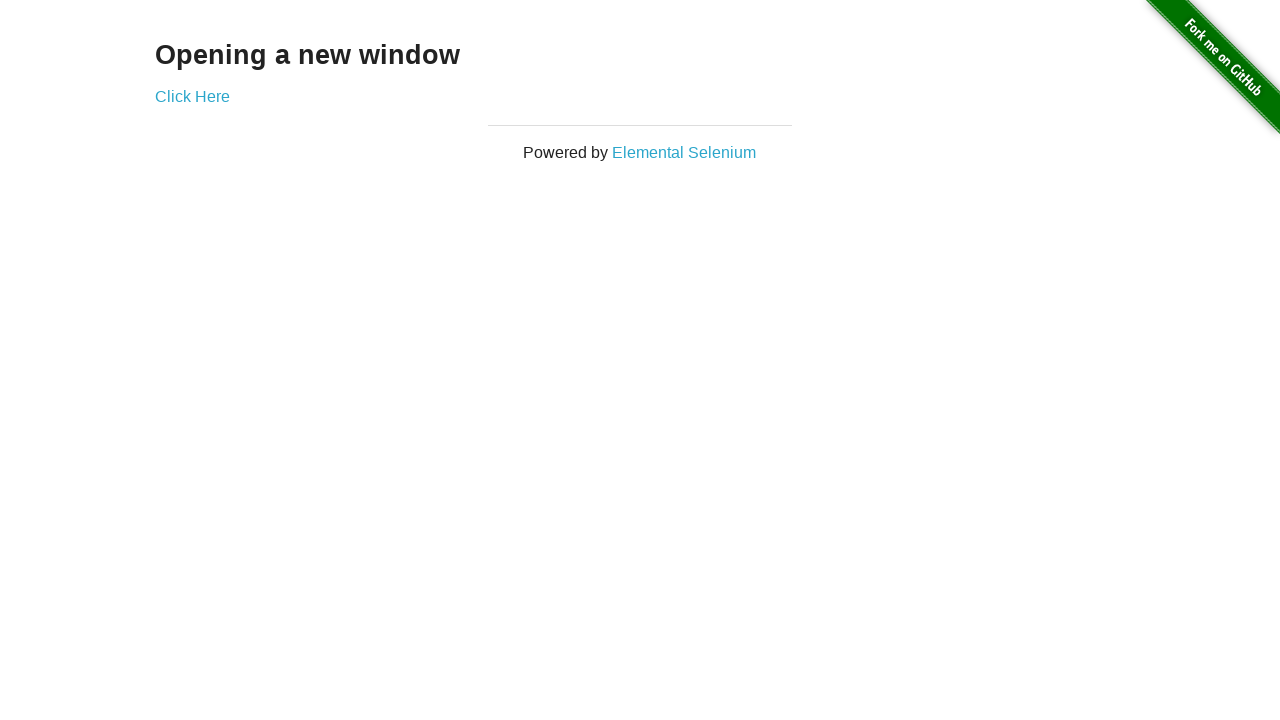

Navigated new window to typos page
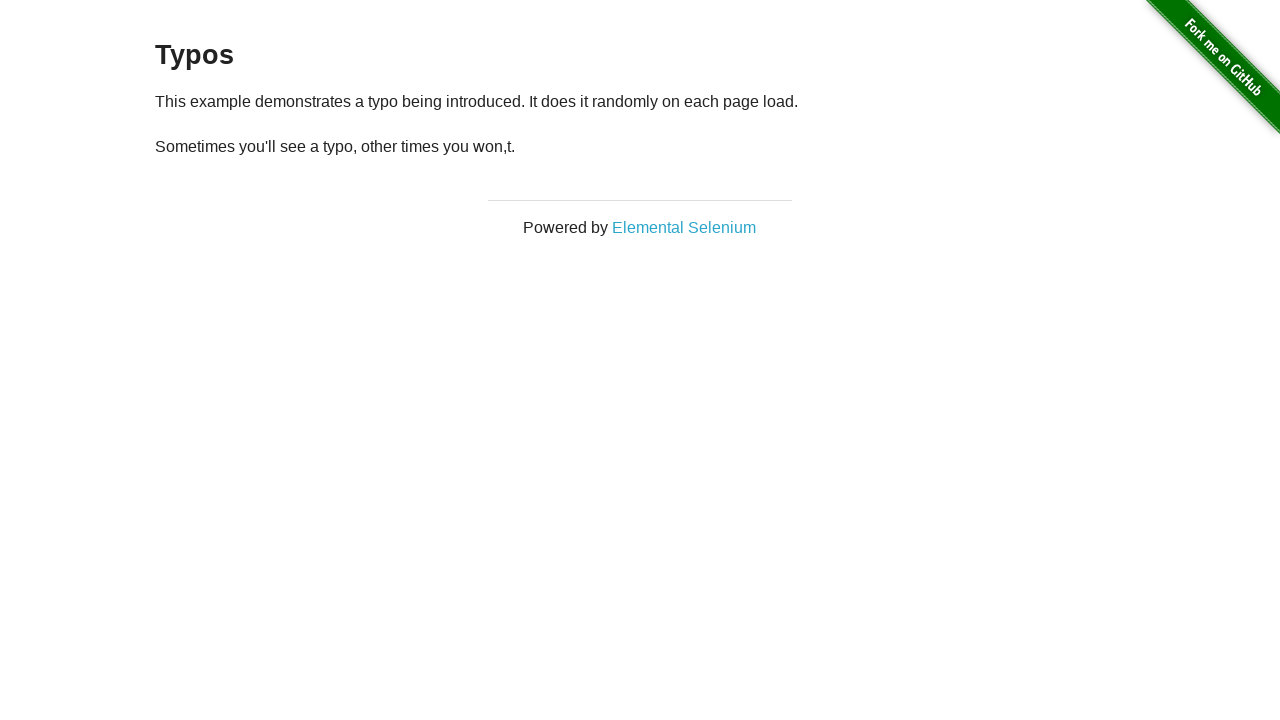

Verified that two windows are open
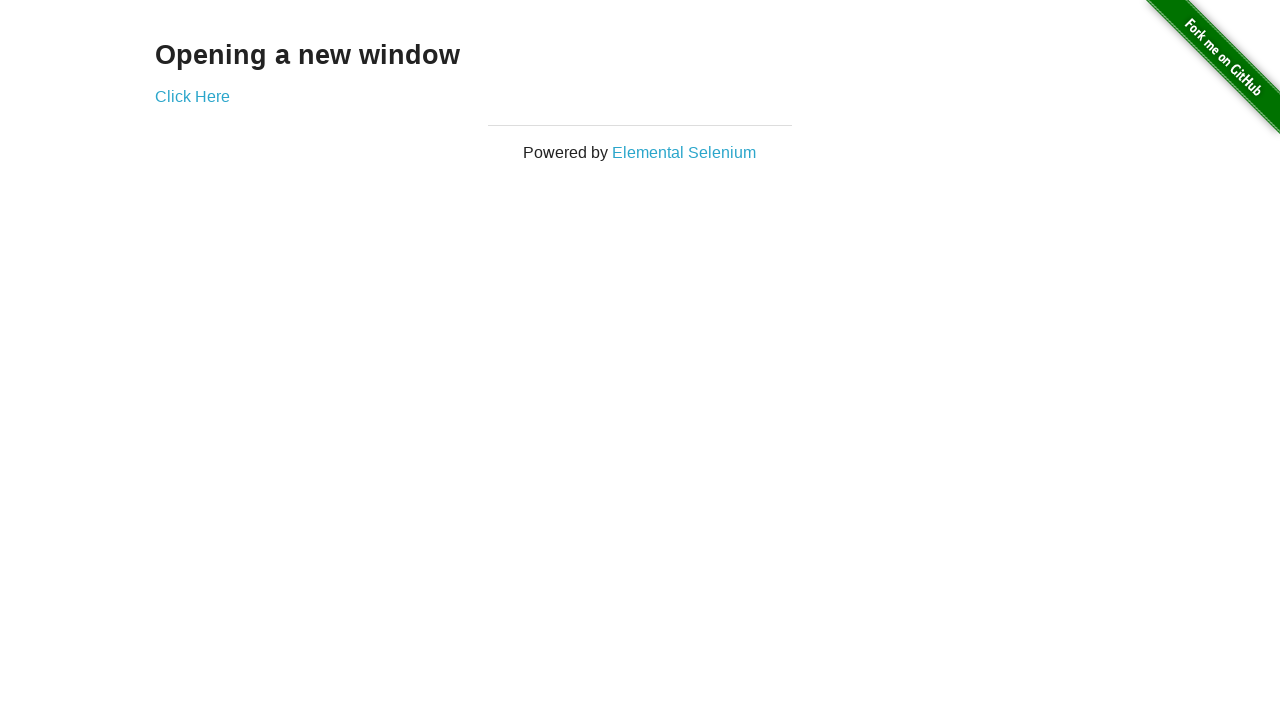

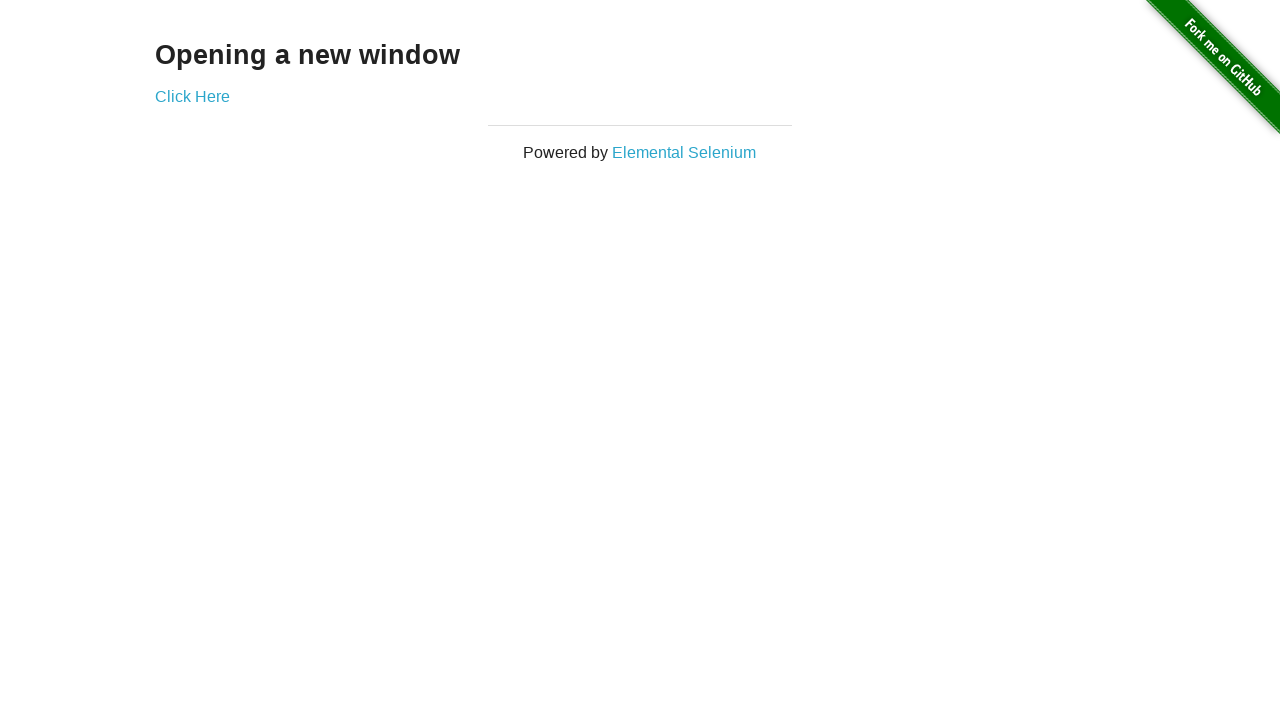